Tests JavaScript prompt dialog by triggering it, entering text, and accepting

Starting URL: https://the-internet.herokuapp.com/javascript_alerts

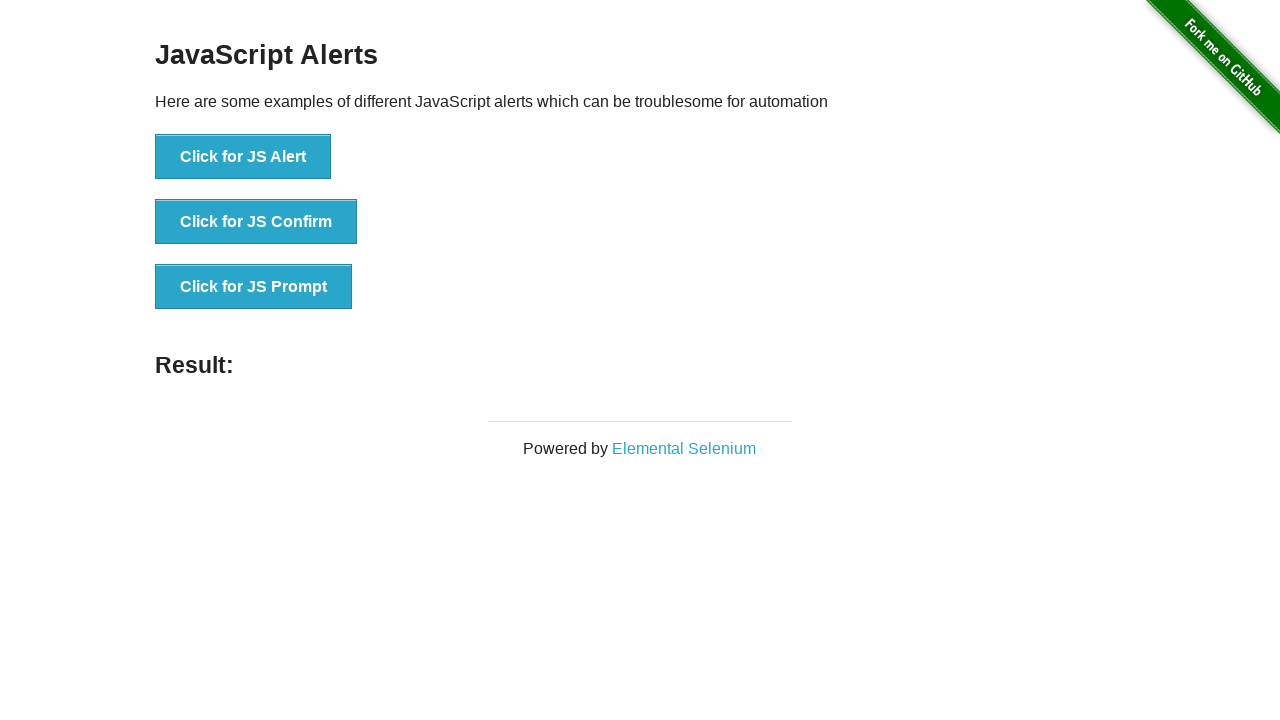

Set up dialog handler to accept prompt with 'TestAutomation'
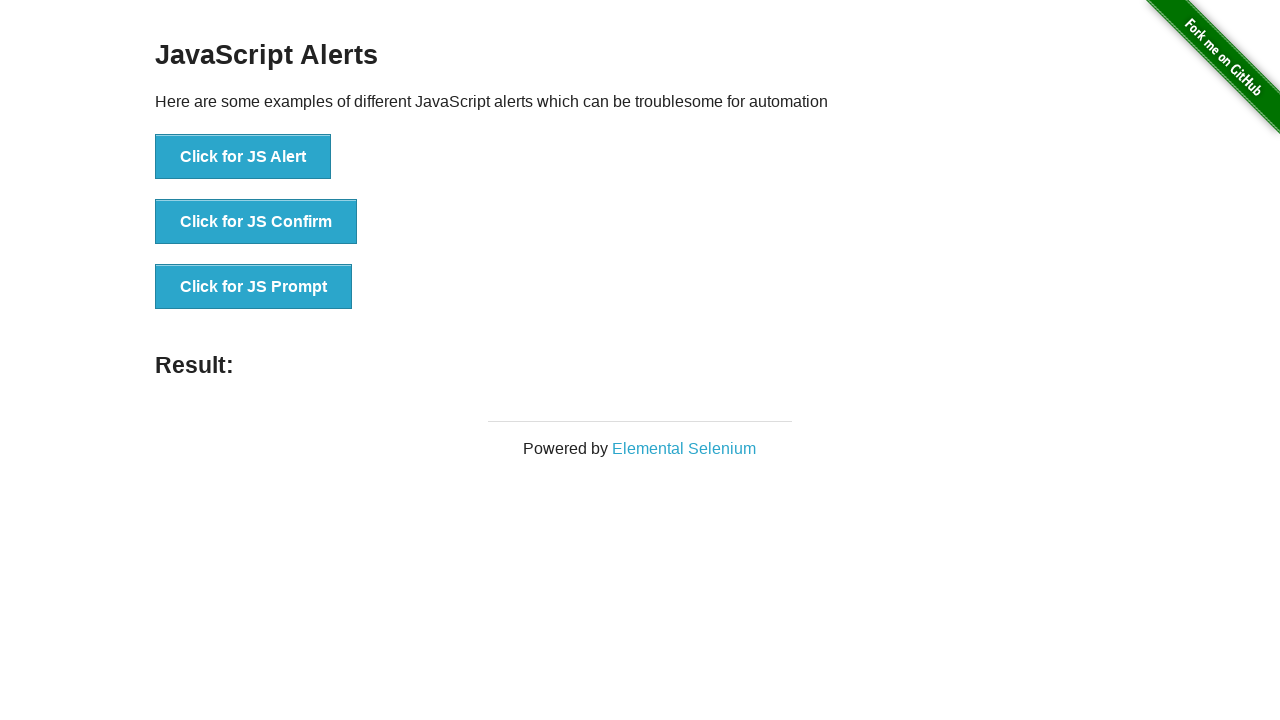

Clicked button to trigger JavaScript prompt dialog at (254, 287) on xpath=//button[text()='Click for JS Prompt']
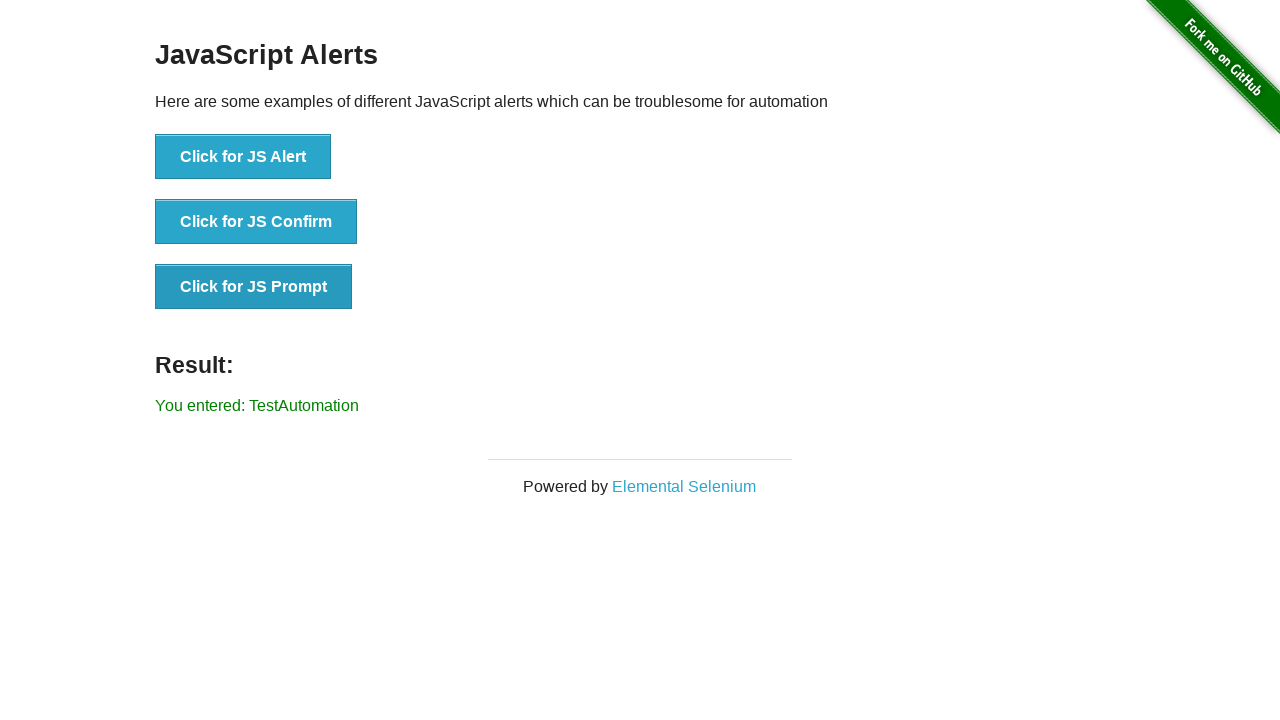

Result message element loaded
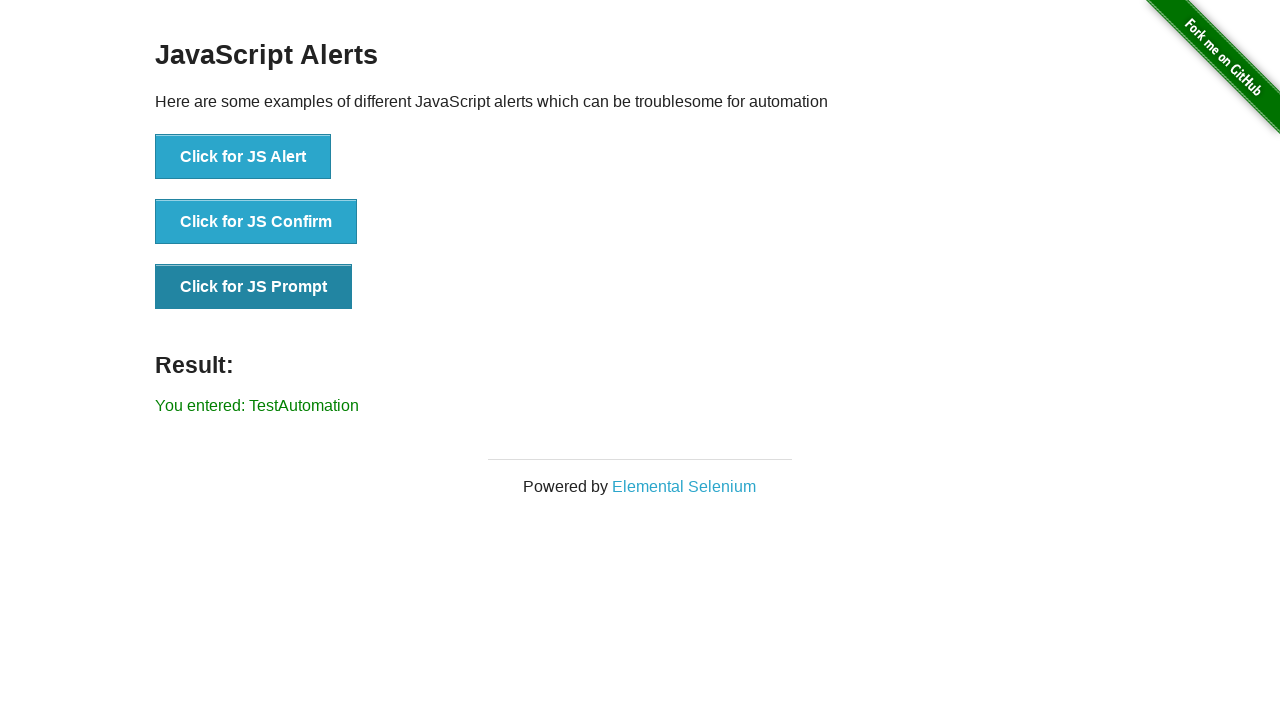

Retrieved result text from page
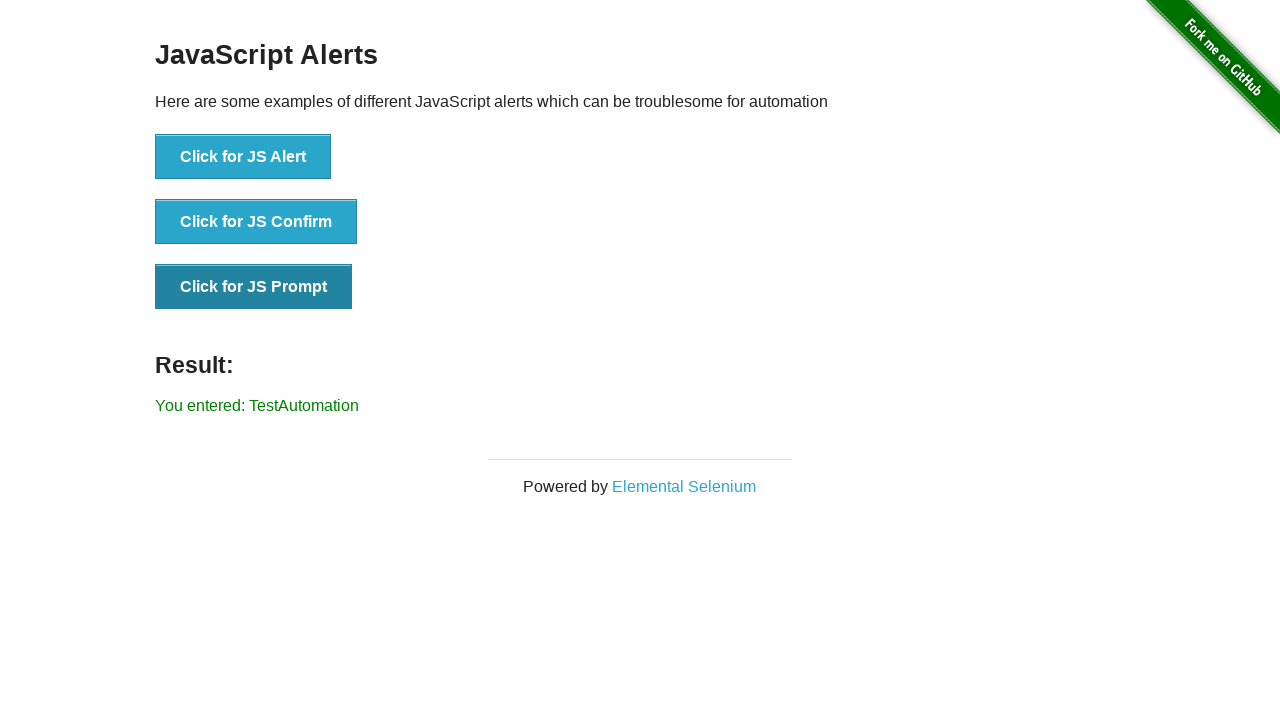

Verified that 'TestAutomation' text is present in result message
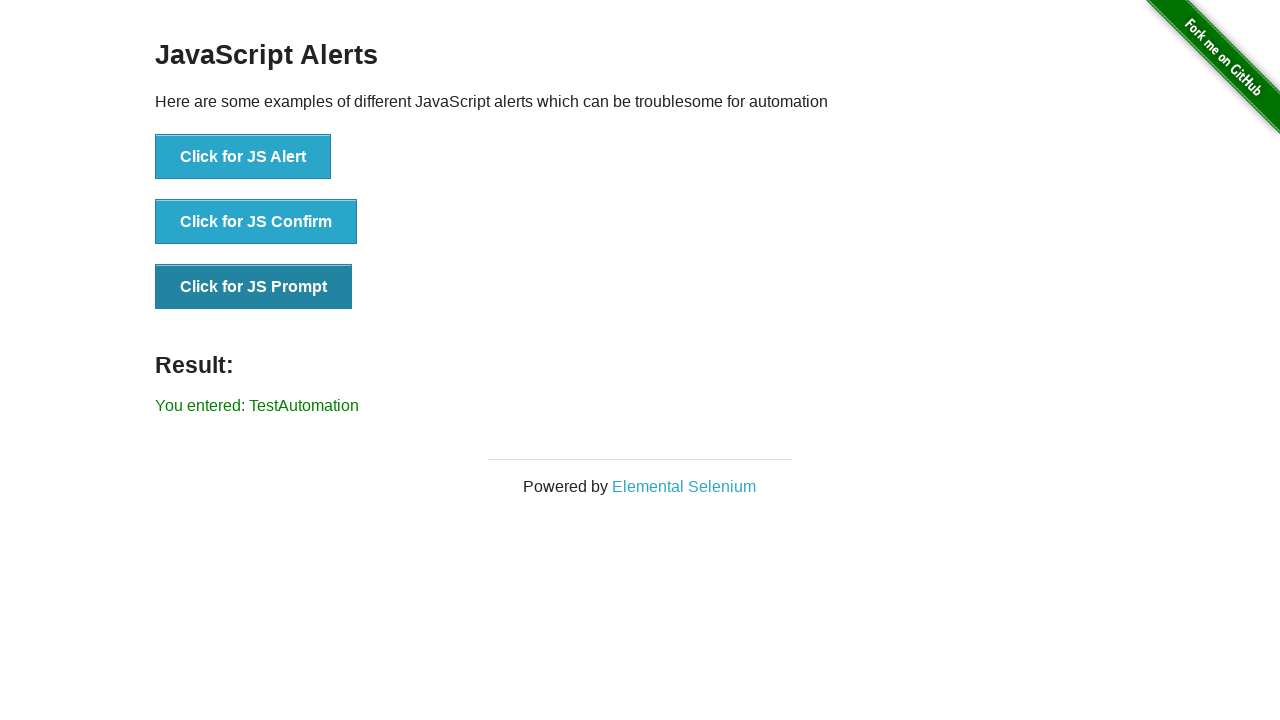

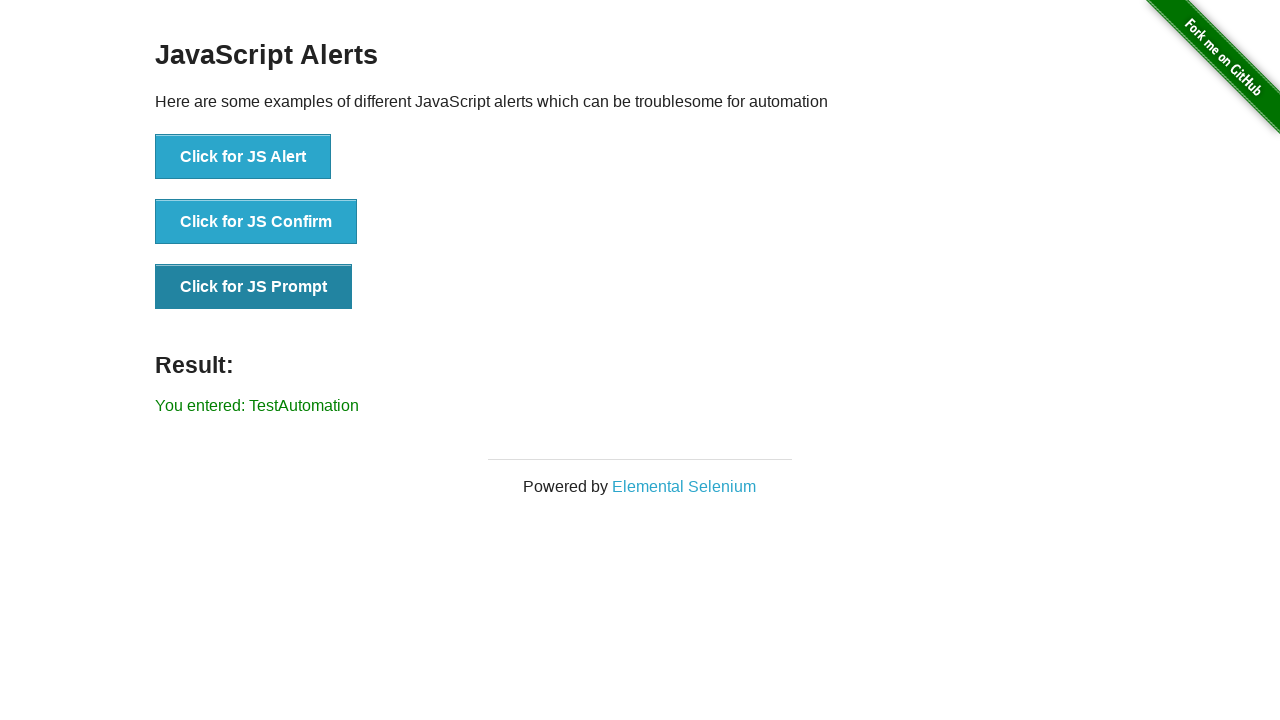